Tests jQuery UI drag and drop functionality by dragging an element onto a droppable target and verifying the visual changes

Starting URL: https://jqueryui.com/droppable/

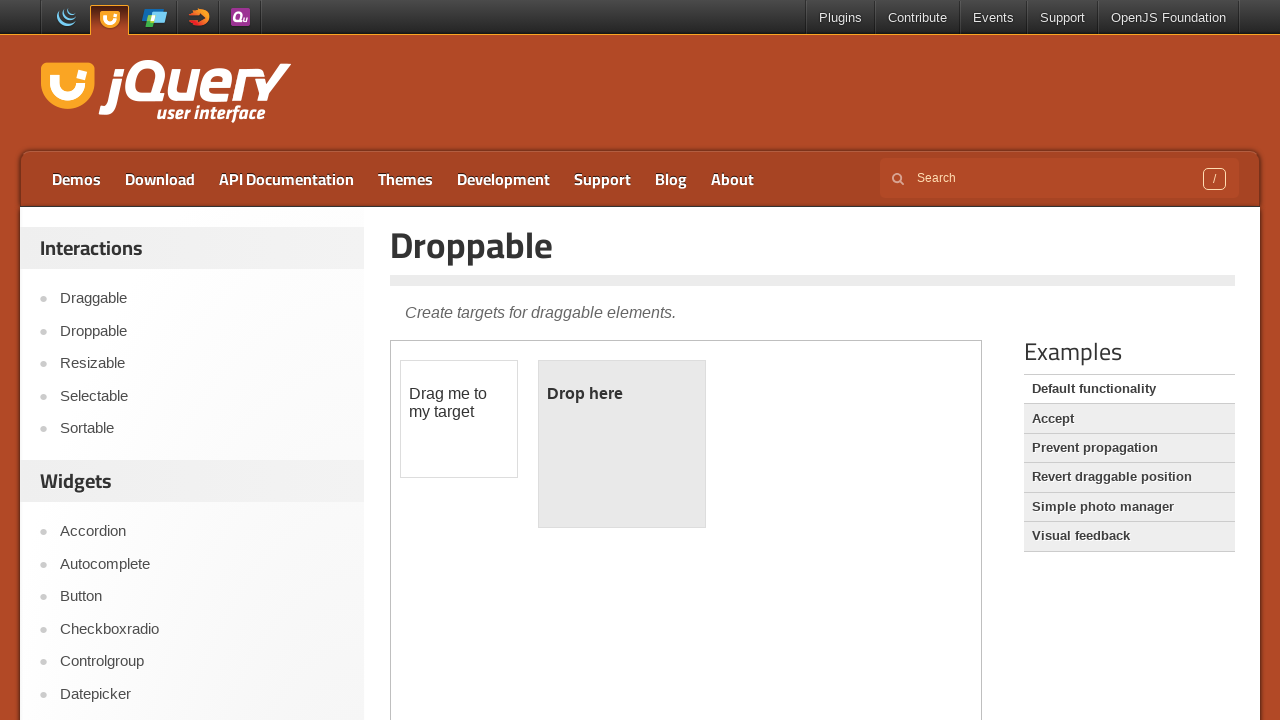

Located demo iframe for jQuery UI droppable test
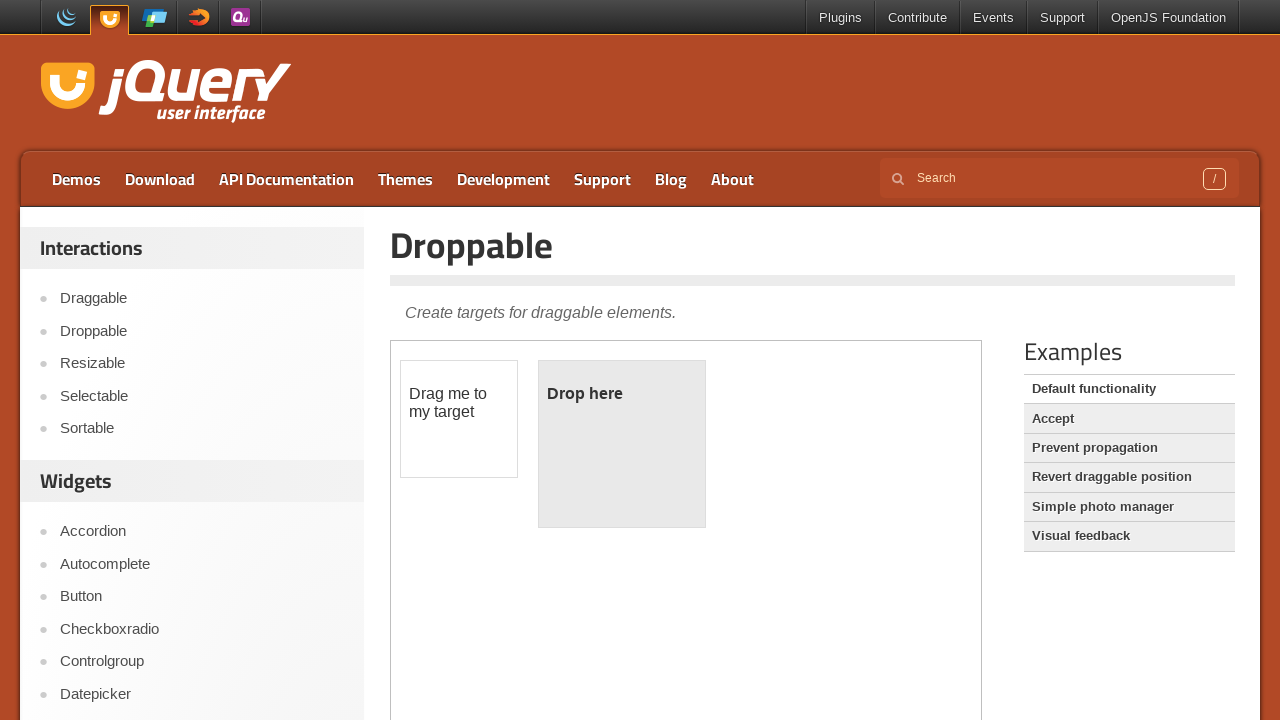

Located draggable element
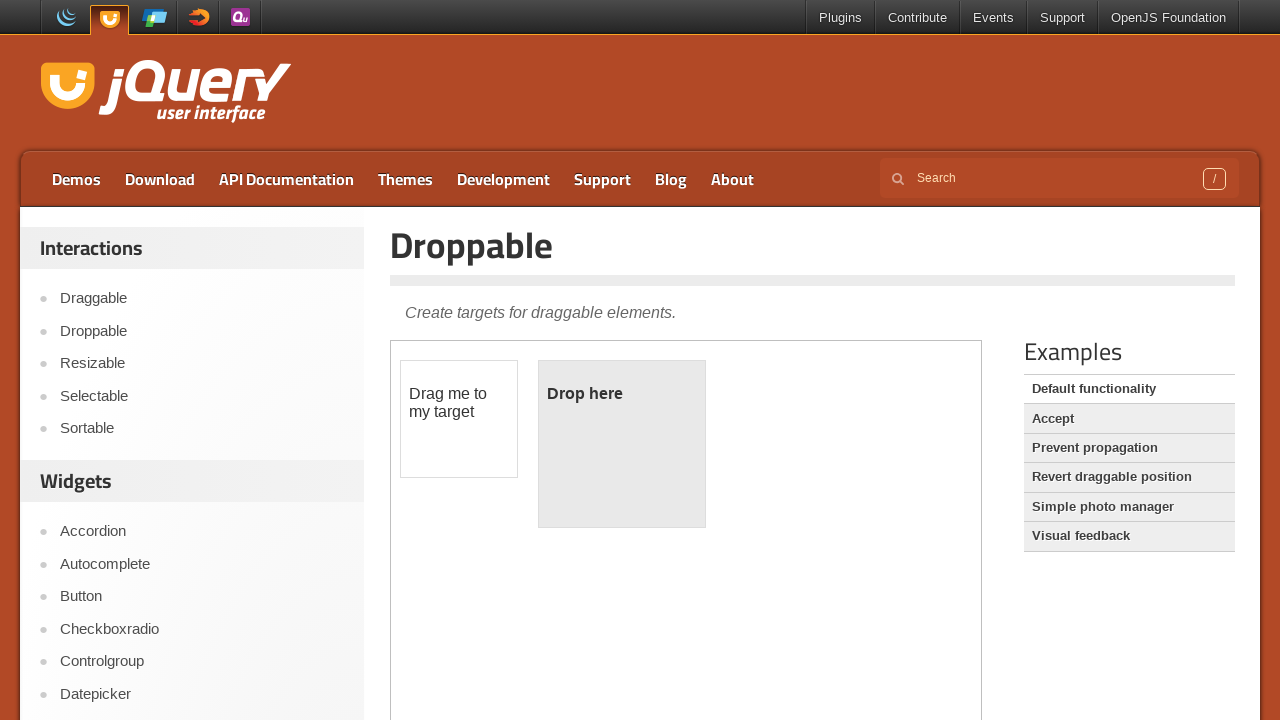

Located droppable target element
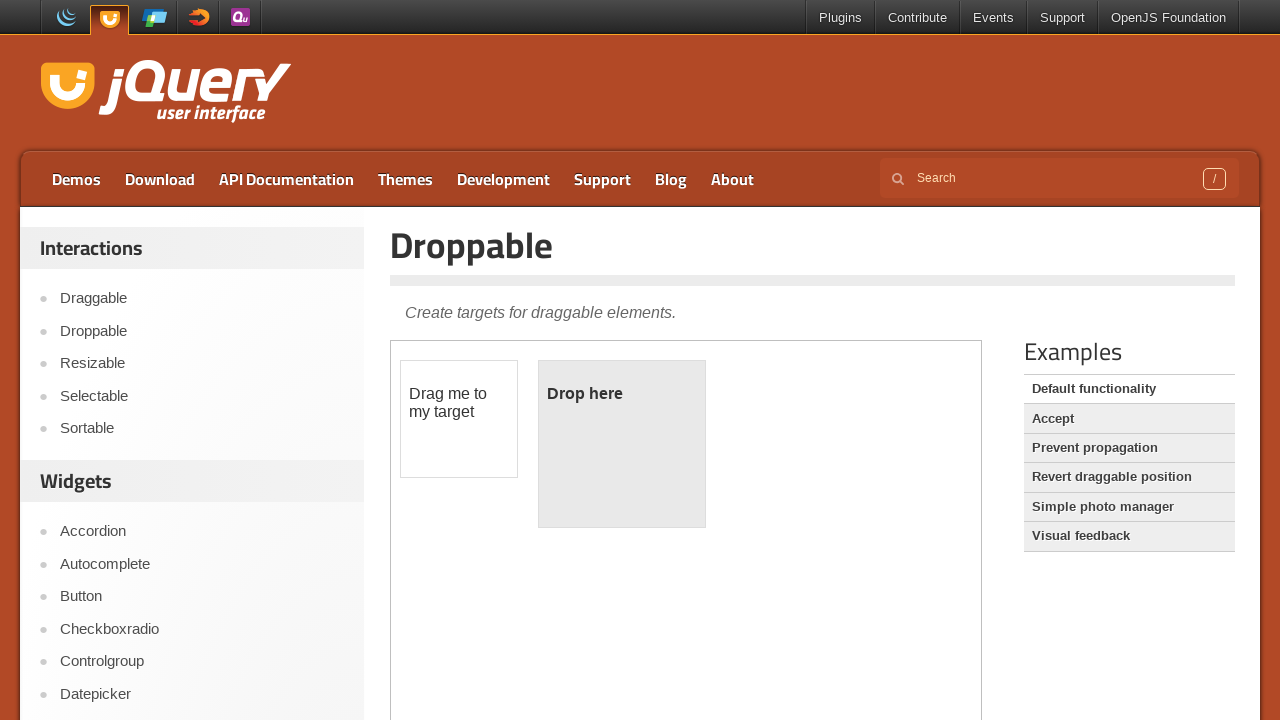

Captured initial color of droppable element
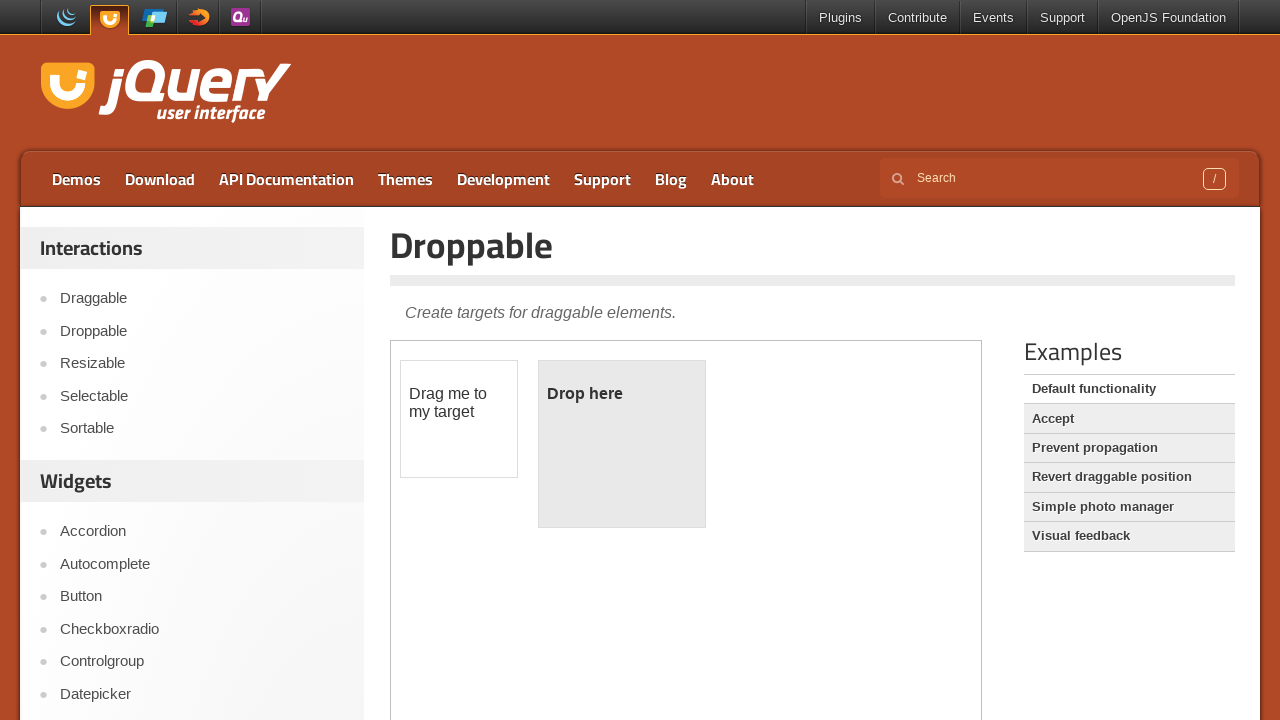

Captured initial text of droppable element
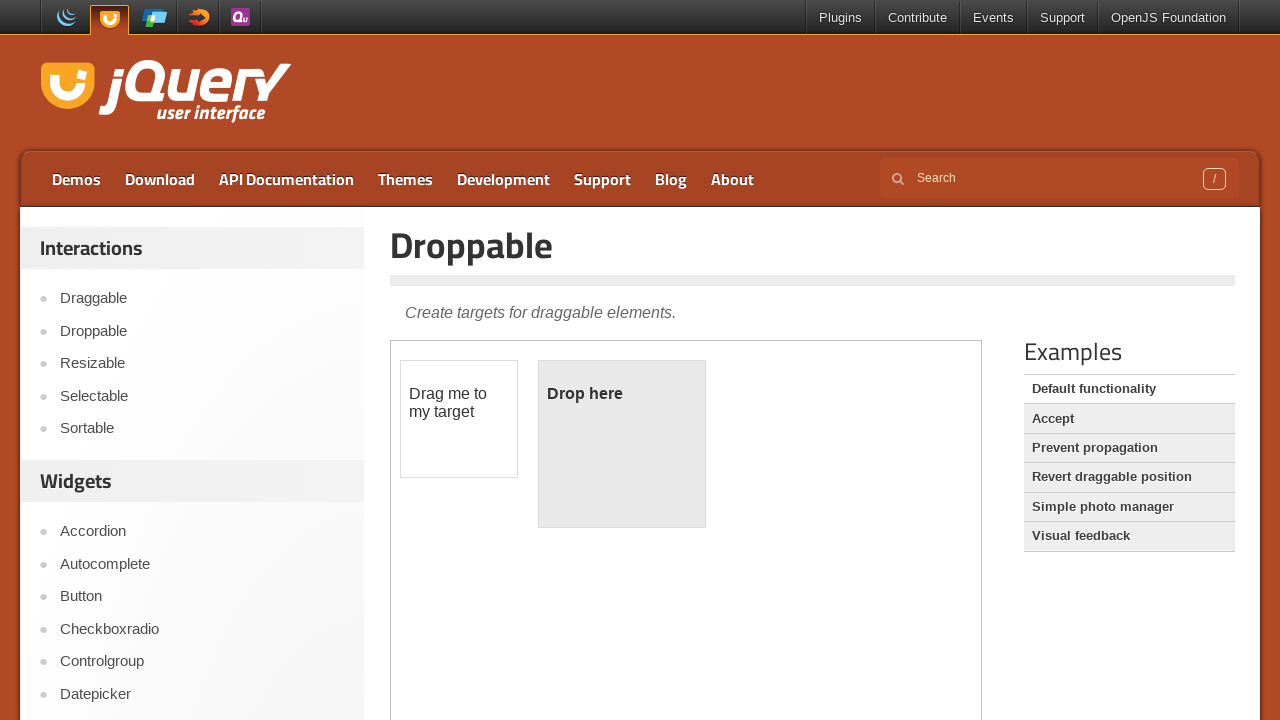

Dragged draggable element onto droppable target at (622, 444)
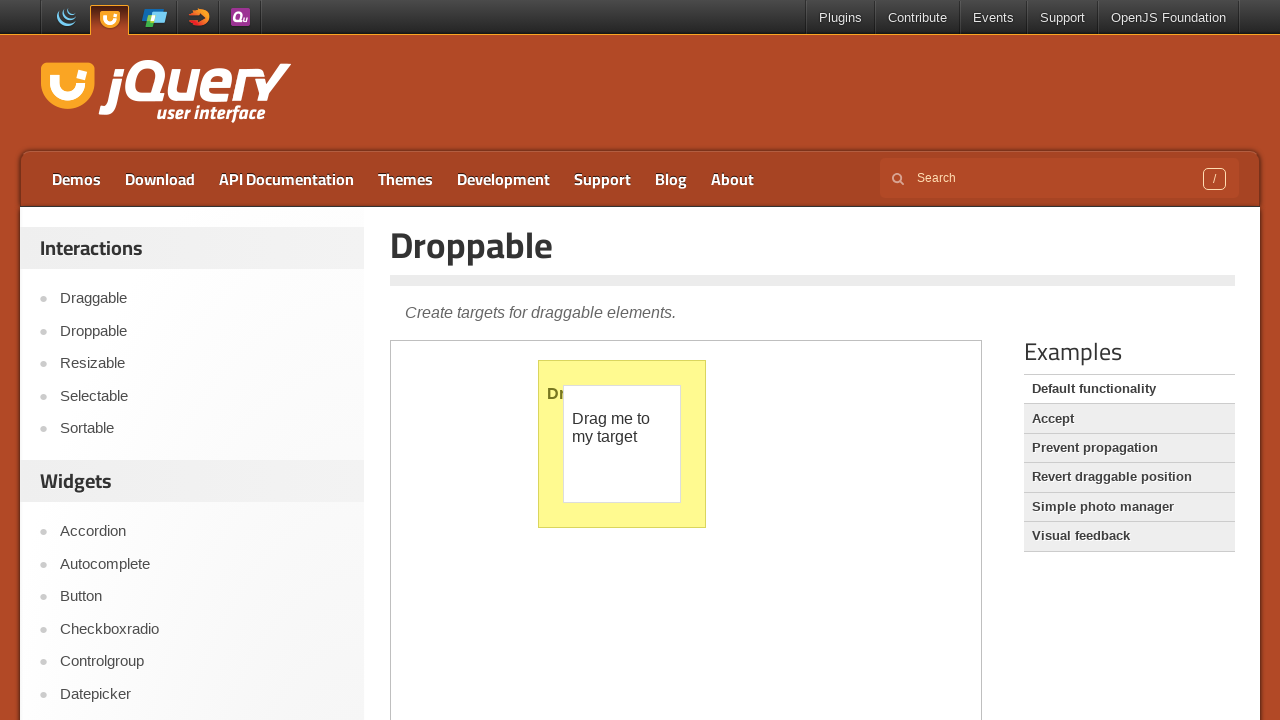

Captured final color of droppable element after drop
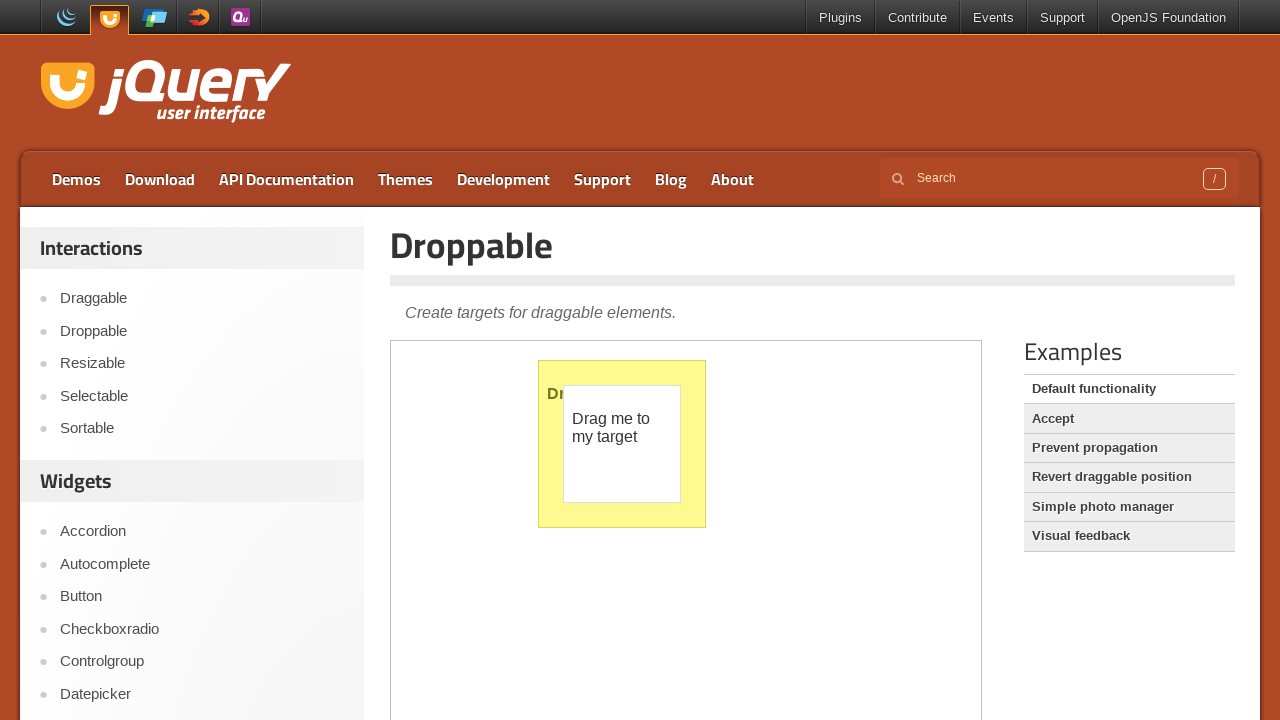

Captured final text of droppable element after drop
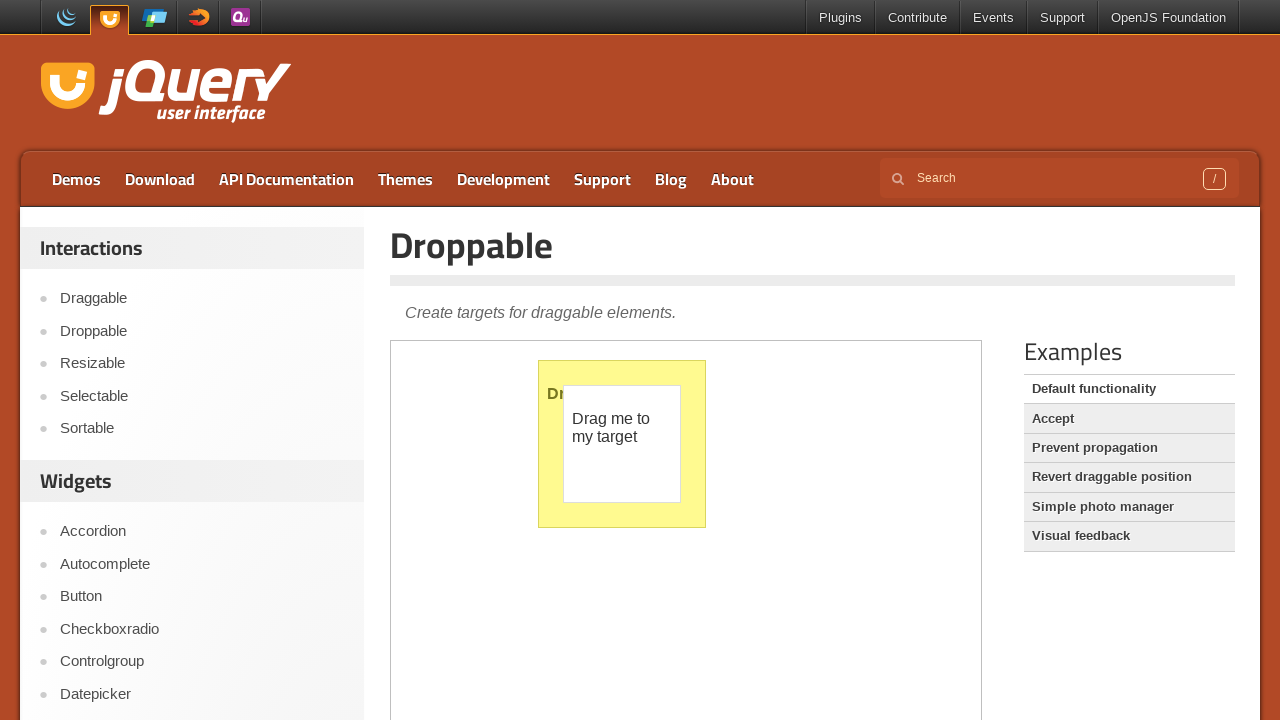

Verified that droppable element color changed after drop
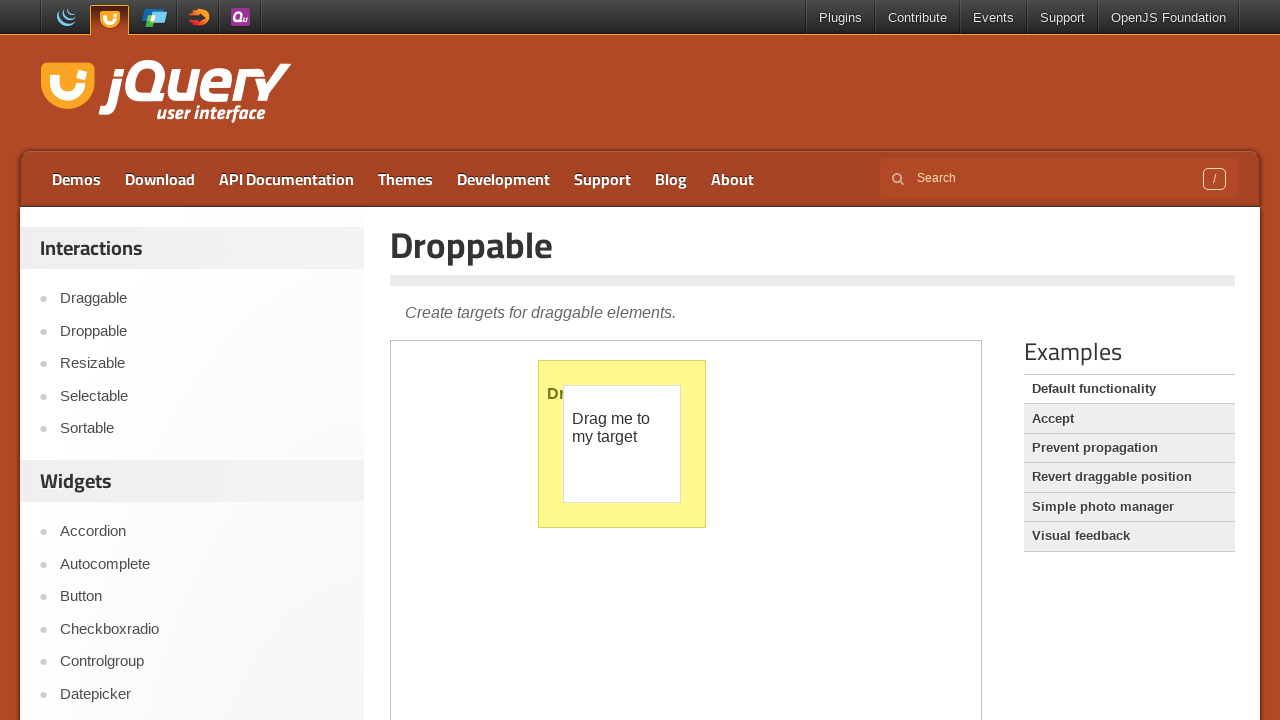

Verified that droppable element text changed after drop
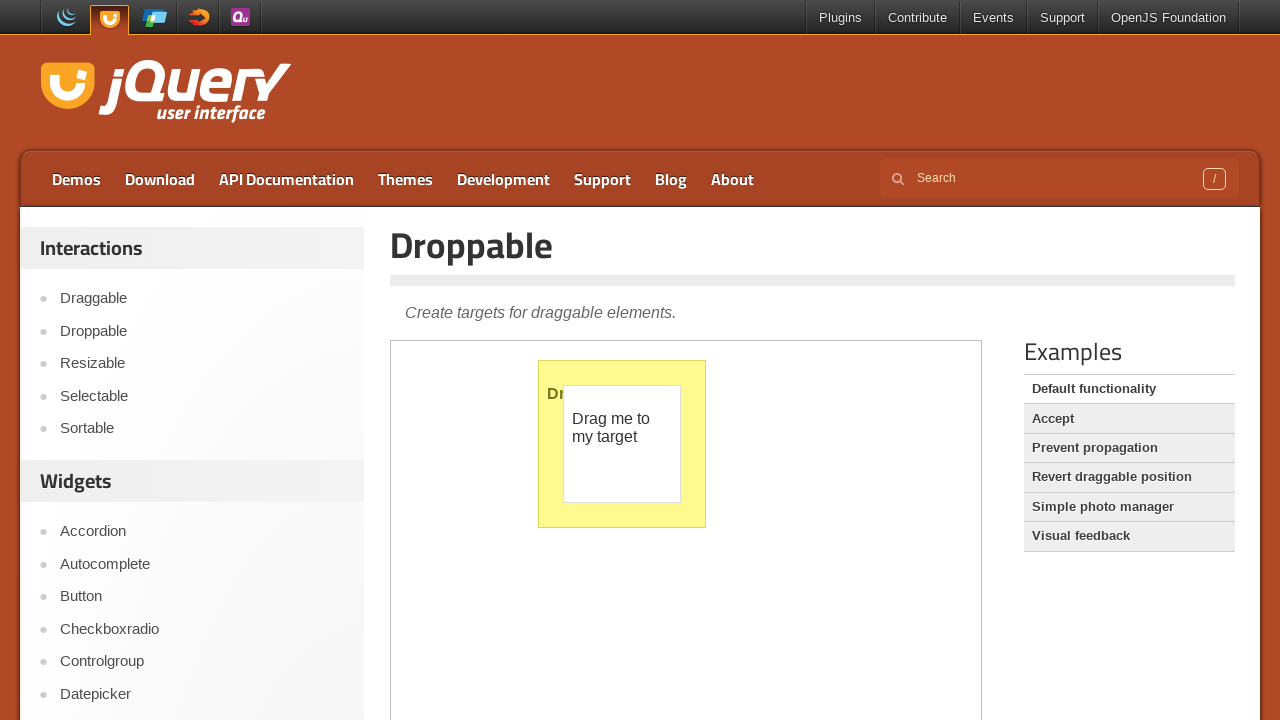

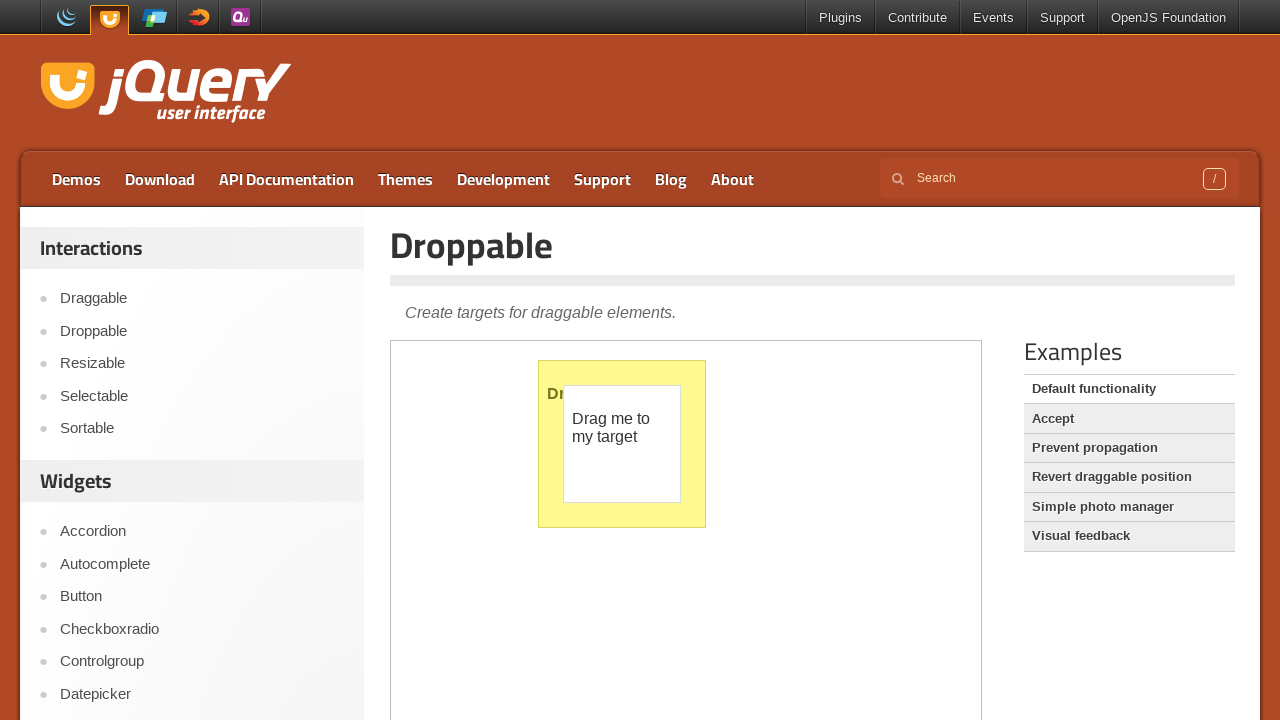